Tests that all Data Access Mode radio buttons are selectable by clicking each one

Starting URL: https://parabank.parasoft.com/parabank/admin.htm

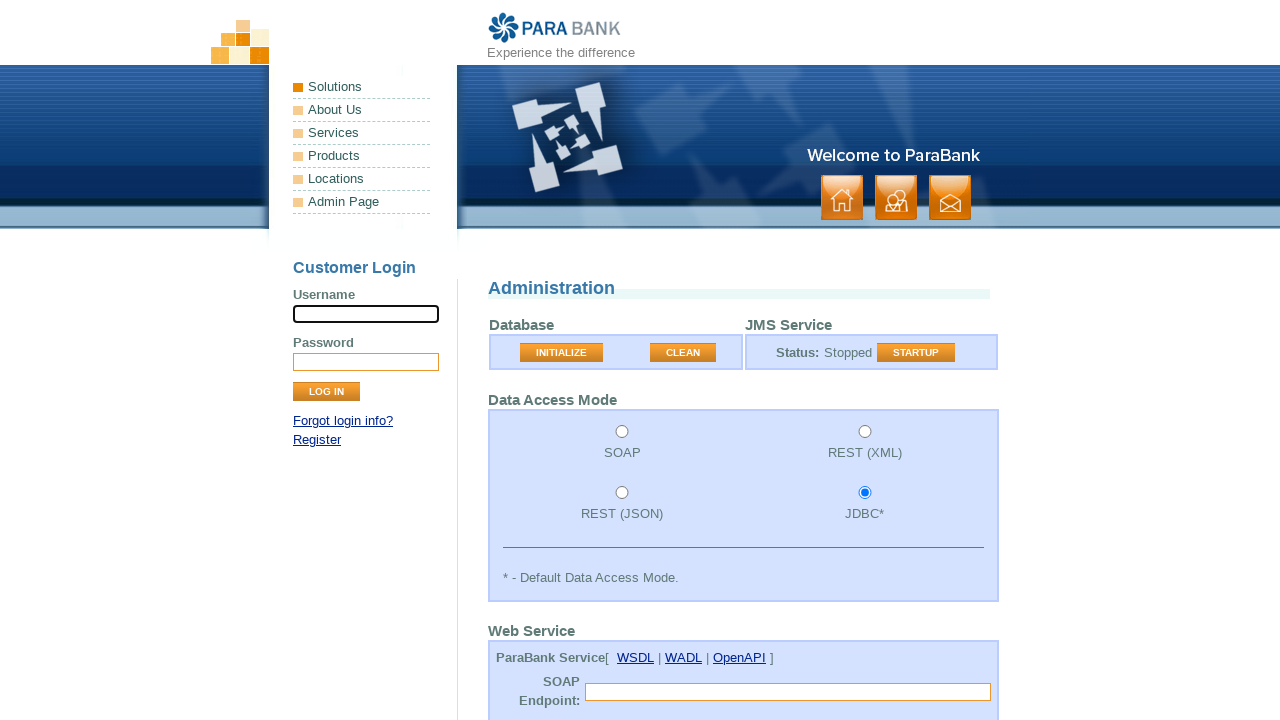

Clicked Data Access Mode radio button with value 'soap' at (622, 432) on input#accessMode1[value='soap']
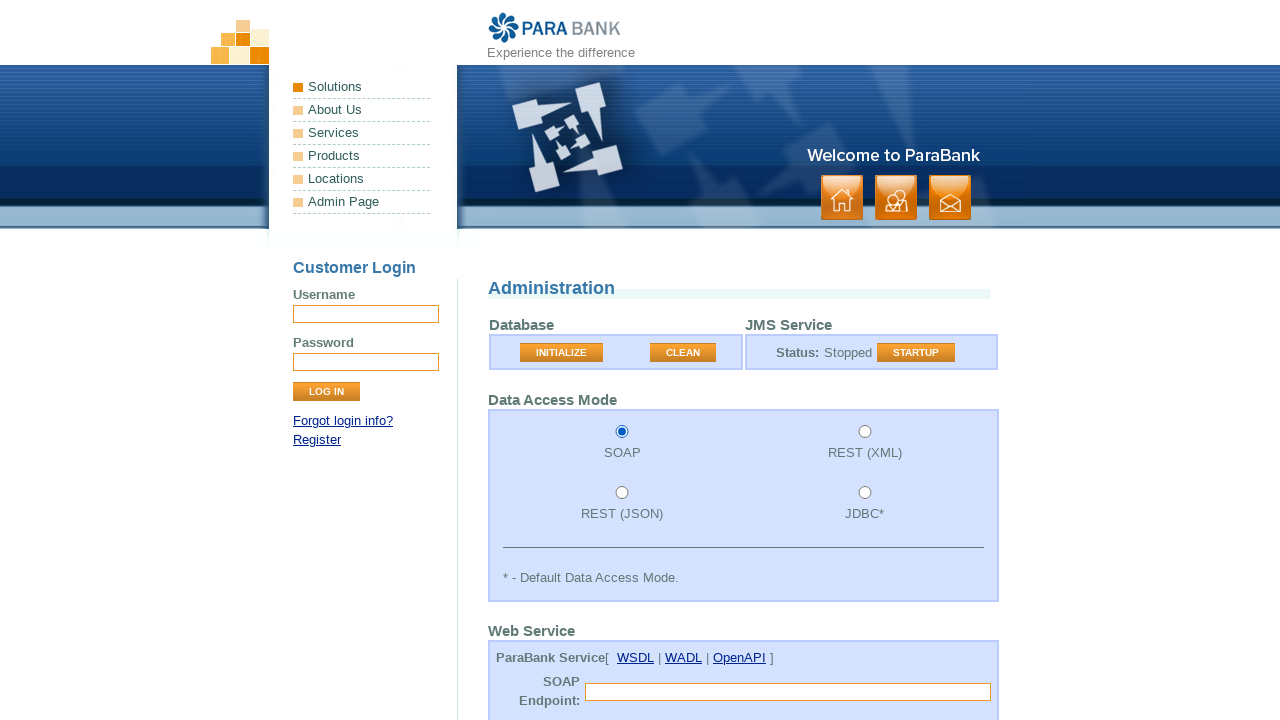

Verified that radio button with value 'soap' is checked
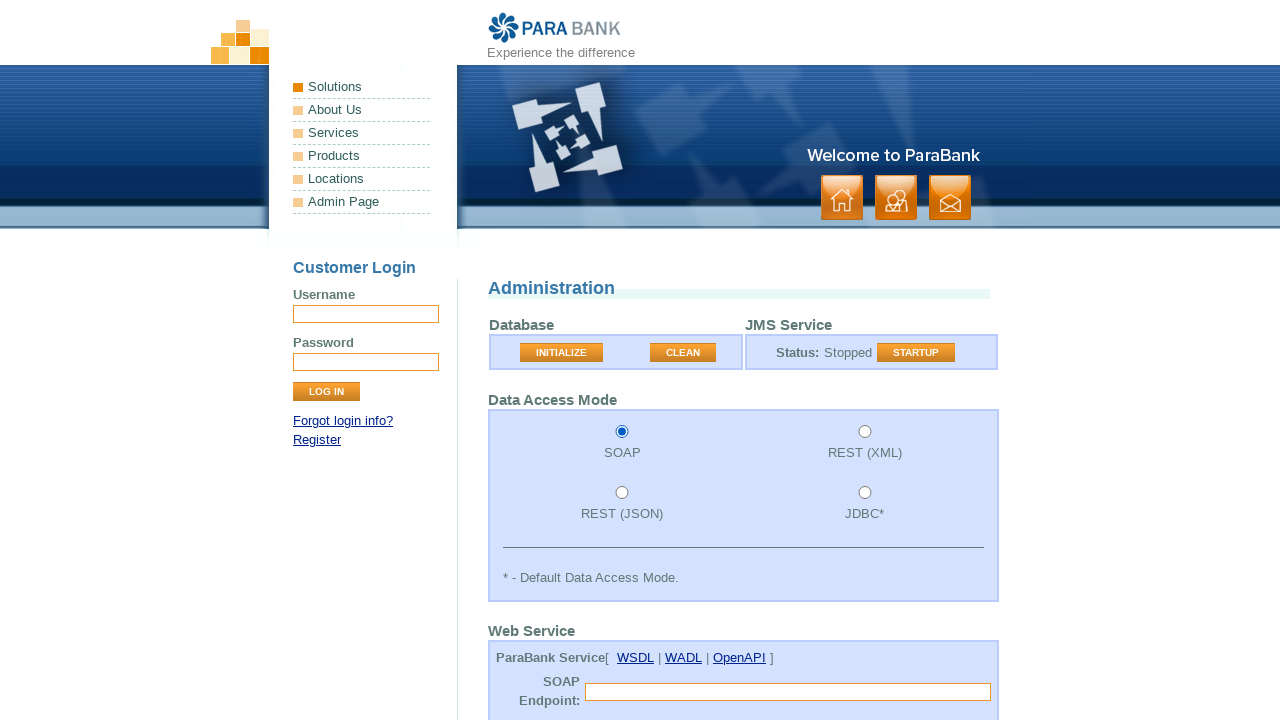

Clicked Data Access Mode radio button with value 'restxml' at (865, 432) on input#accessMode2[value='restxml']
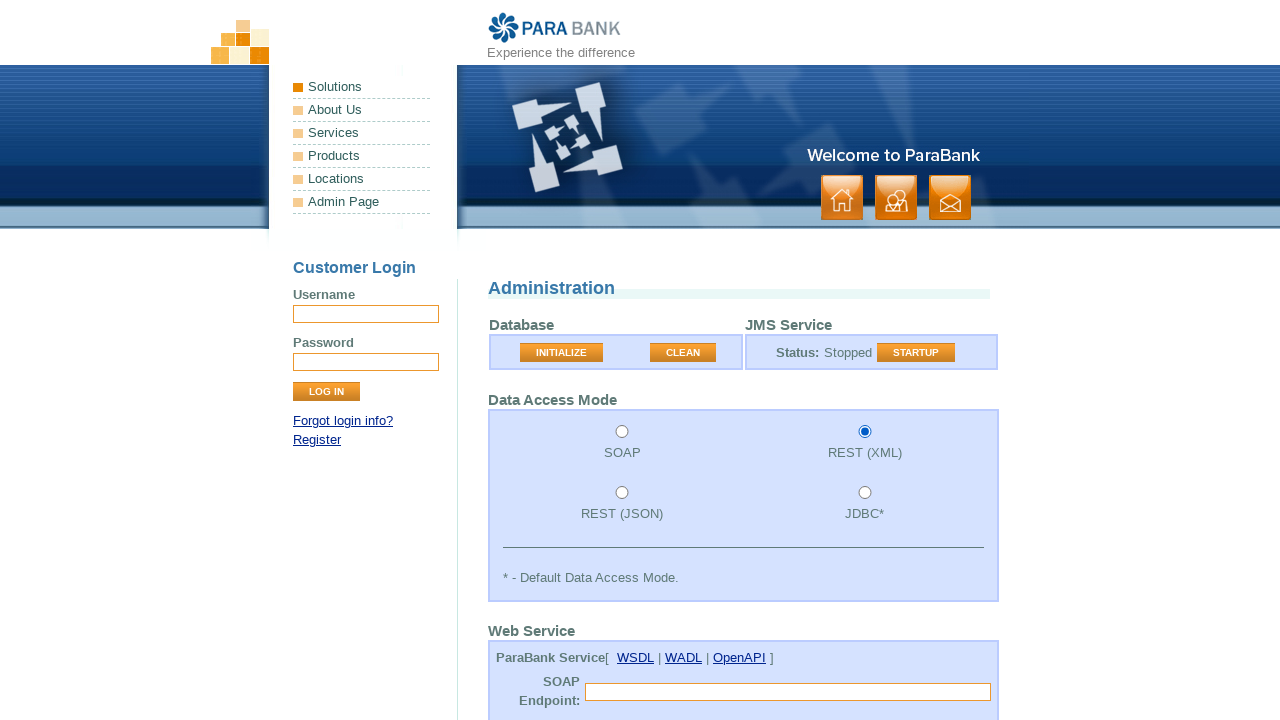

Verified that radio button with value 'restxml' is checked
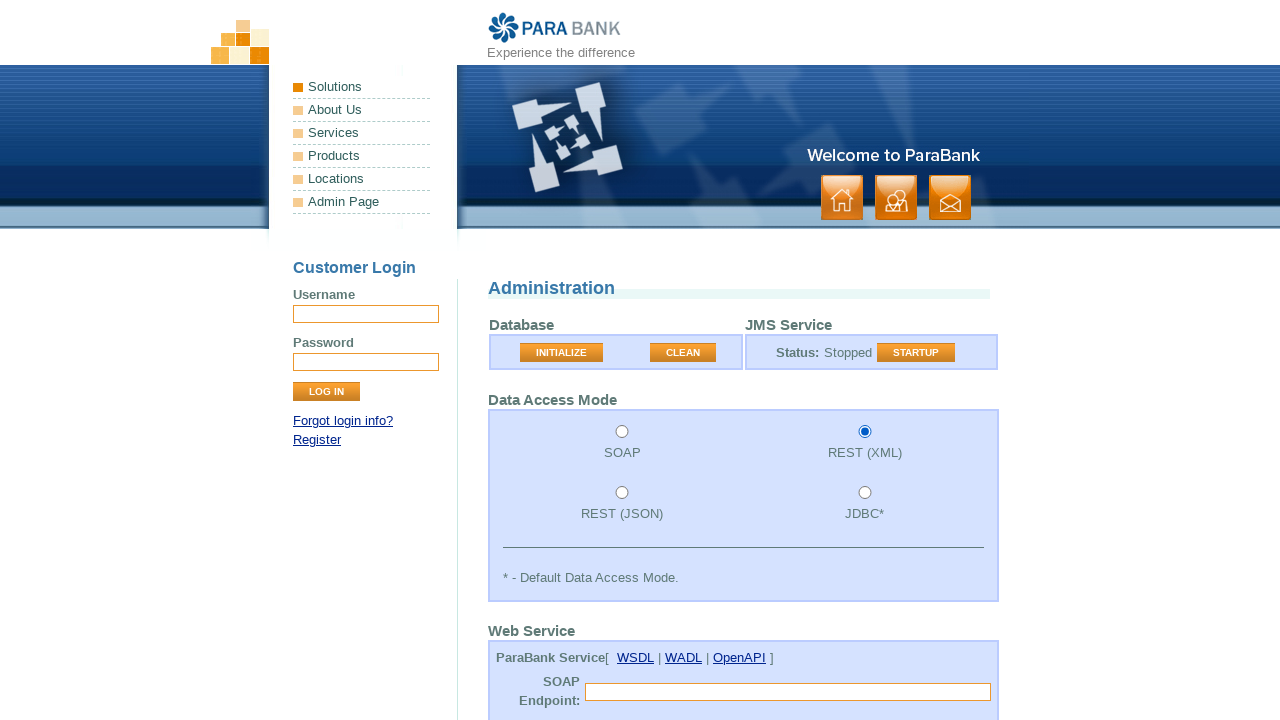

Clicked Data Access Mode radio button with value 'restjson' at (622, 493) on input#accessMode3[value='restjson']
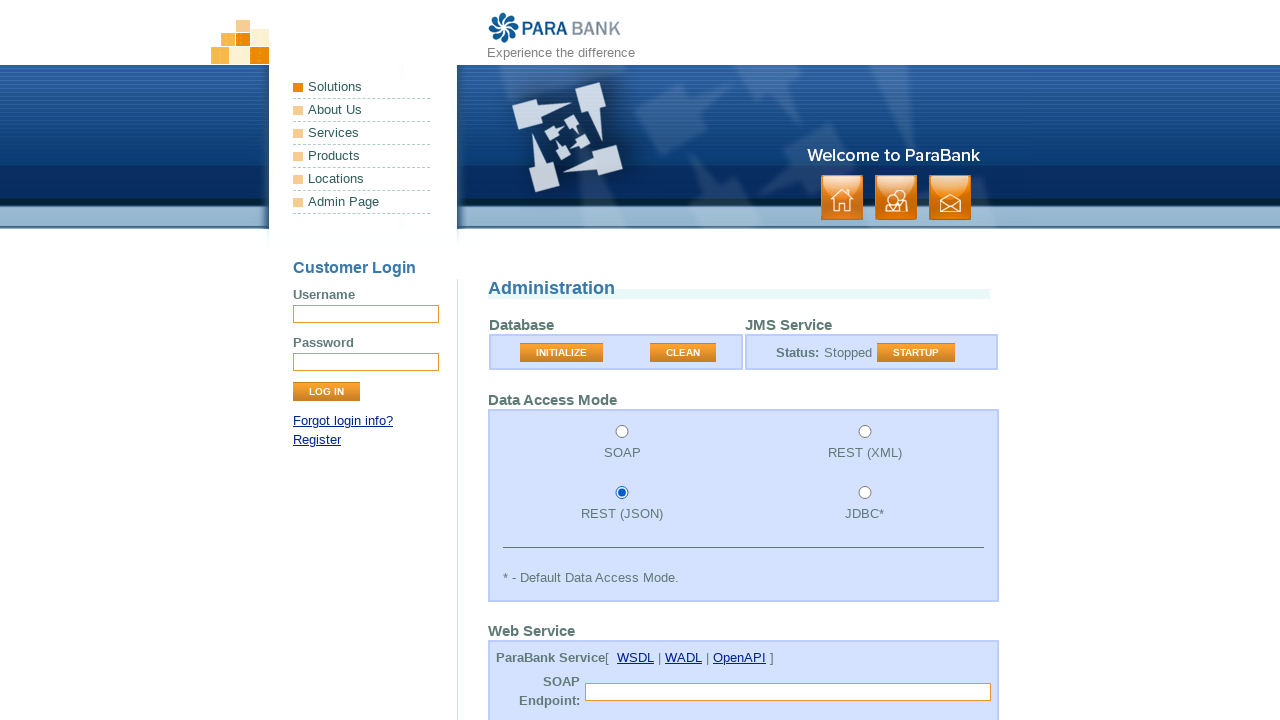

Verified that radio button with value 'restjson' is checked
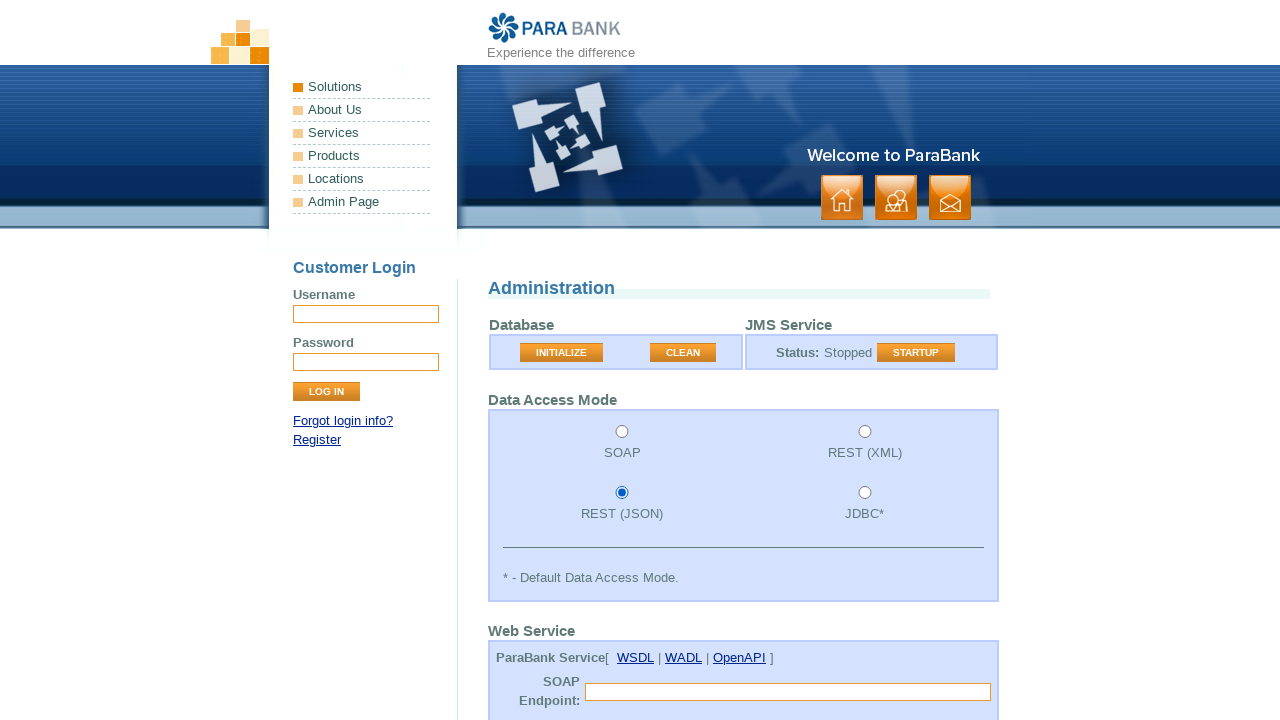

Clicked Data Access Mode radio button with value 'jdbc' at (865, 493) on input#accessMode4[value='jdbc']
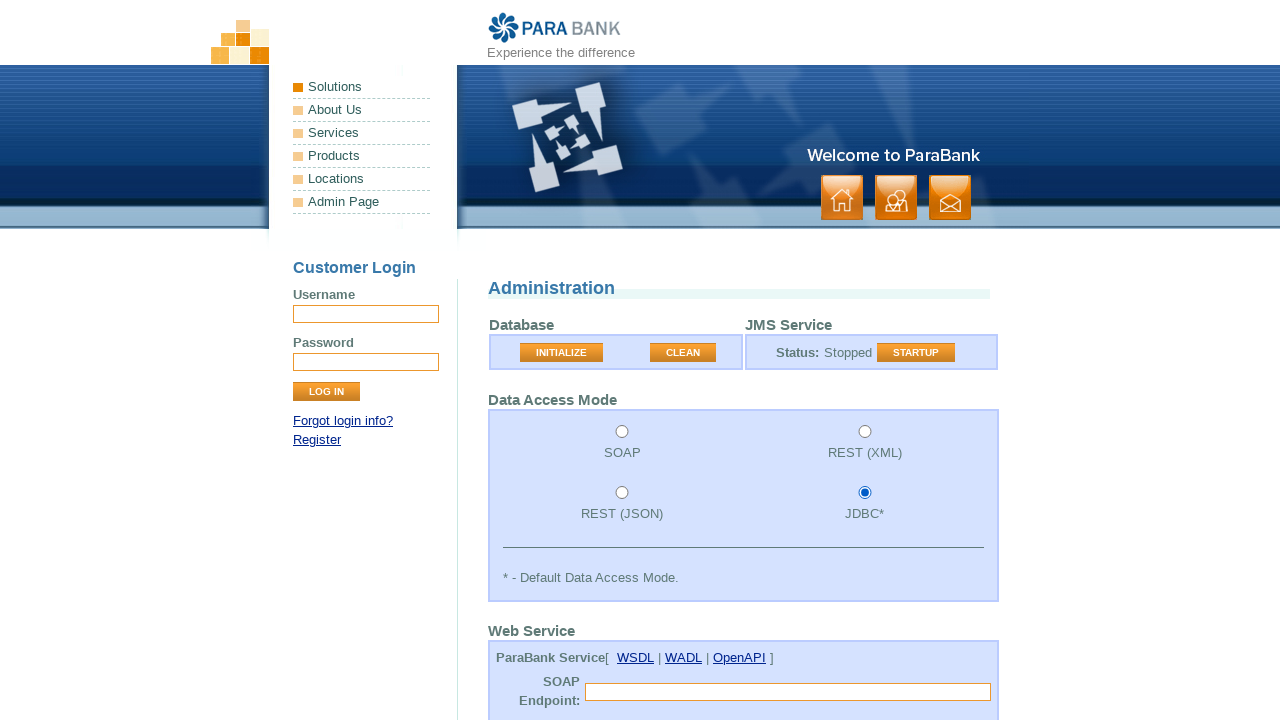

Verified that radio button with value 'jdbc' is checked
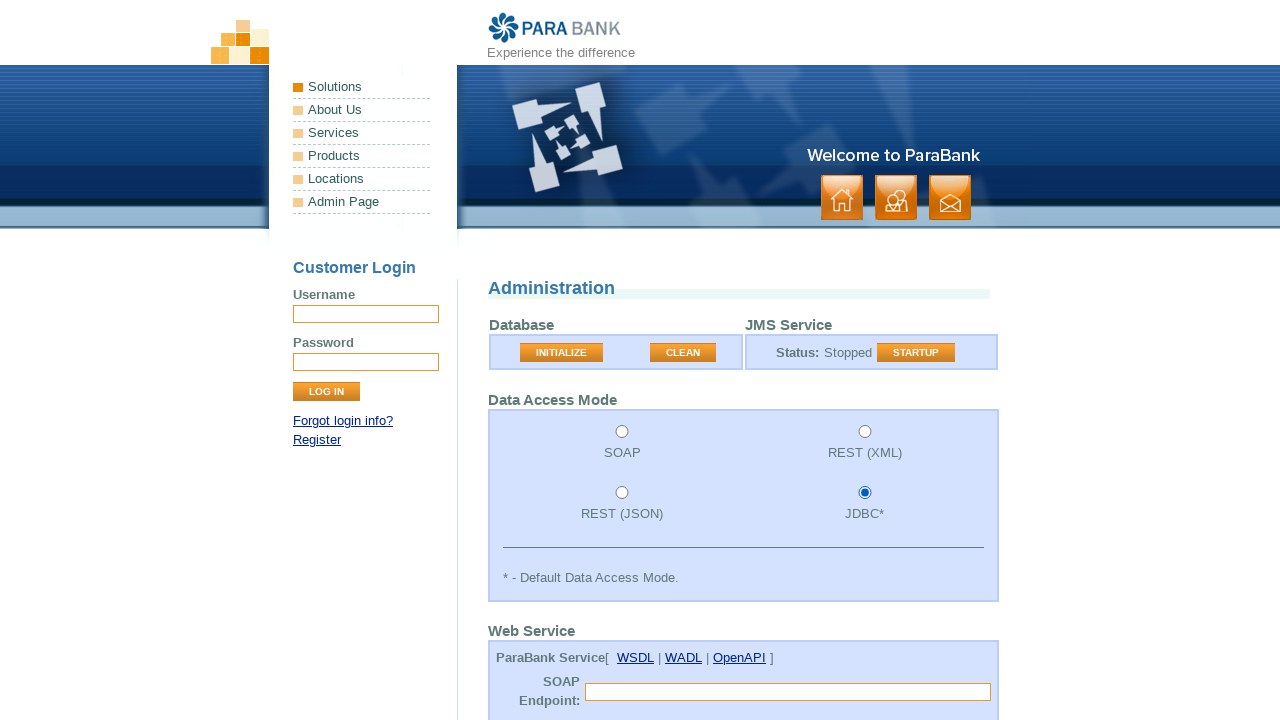

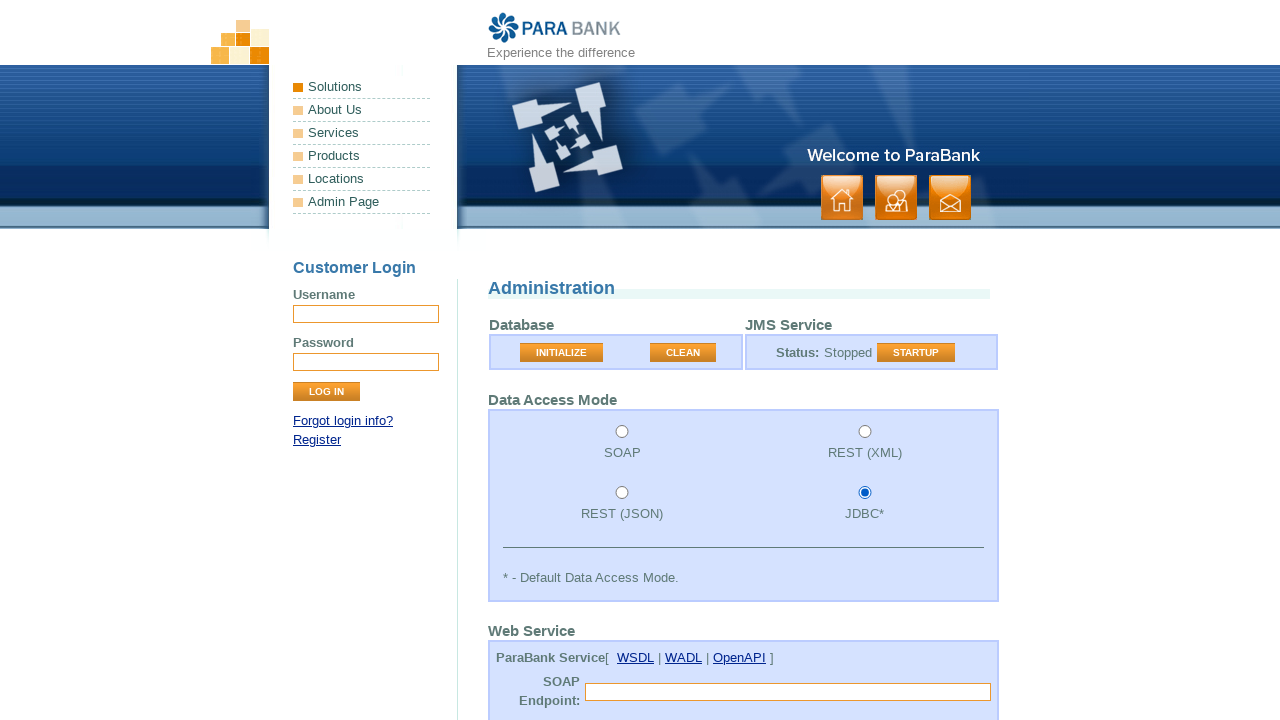